Automates playing the 2048 game by sending arrow key presses to move tiles on the game board and waits to observe the score.

Starting URL: http://2048game.com/

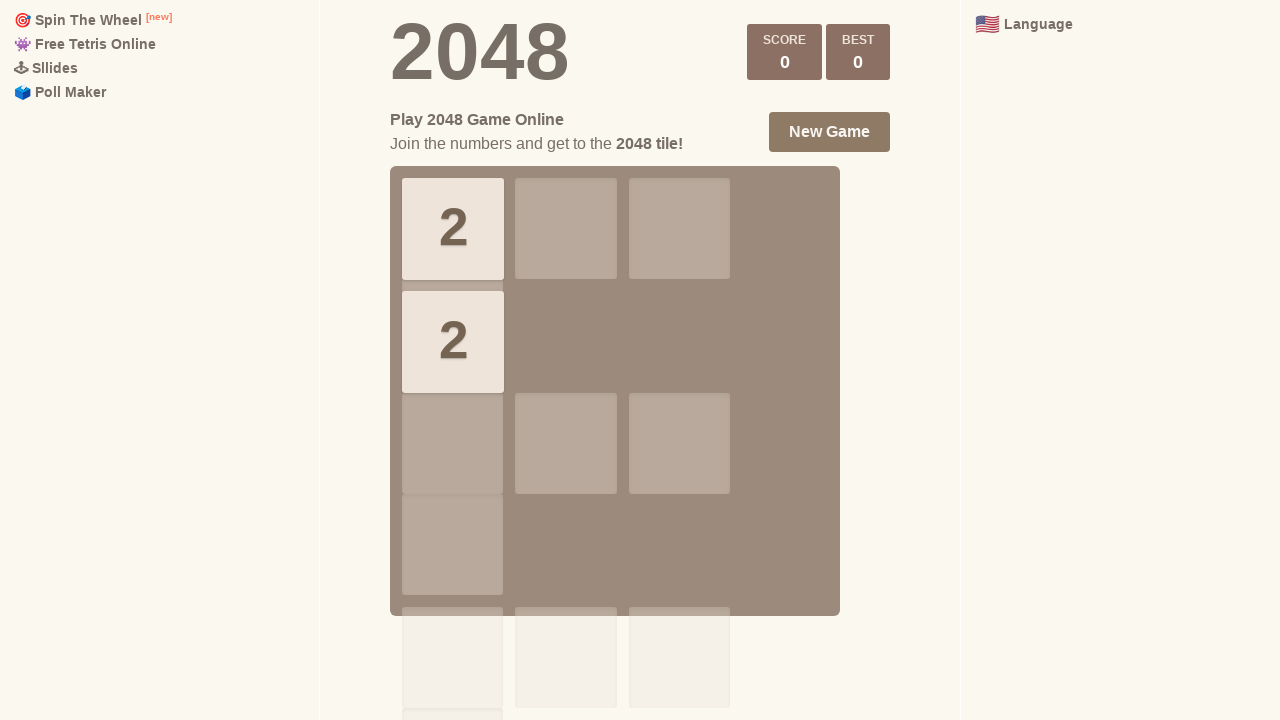

Game container loaded
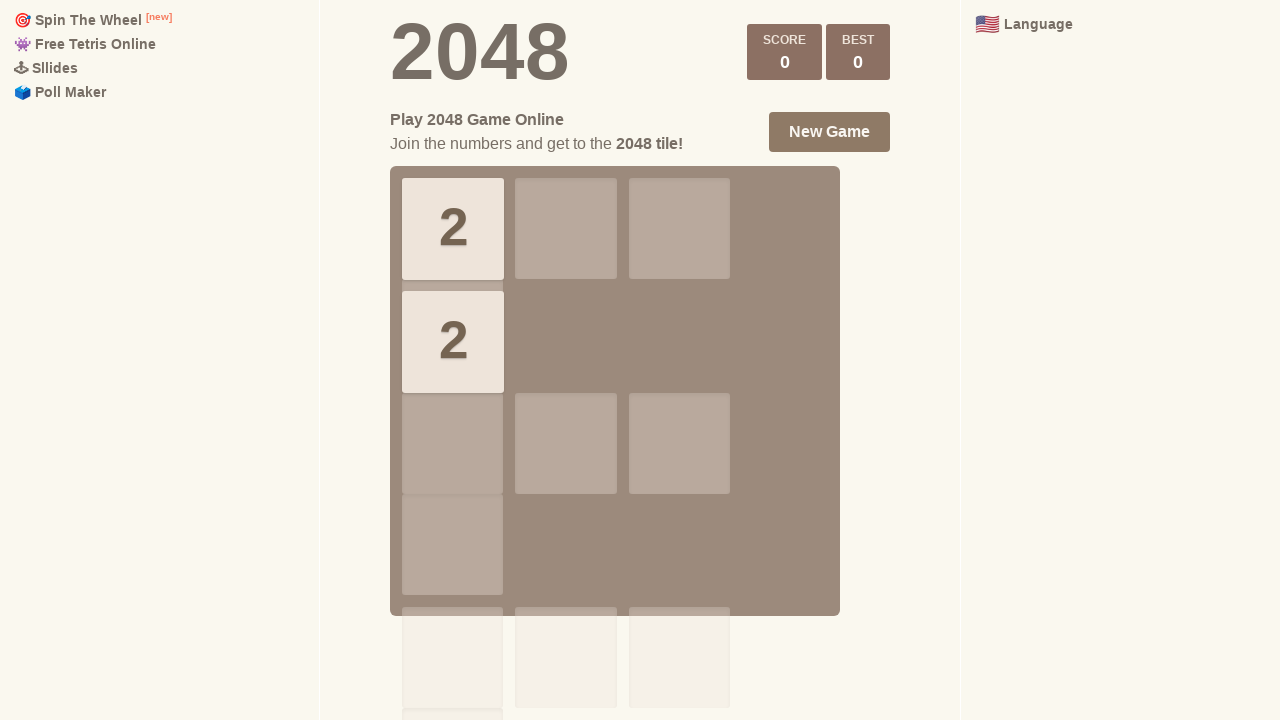

Score container loaded
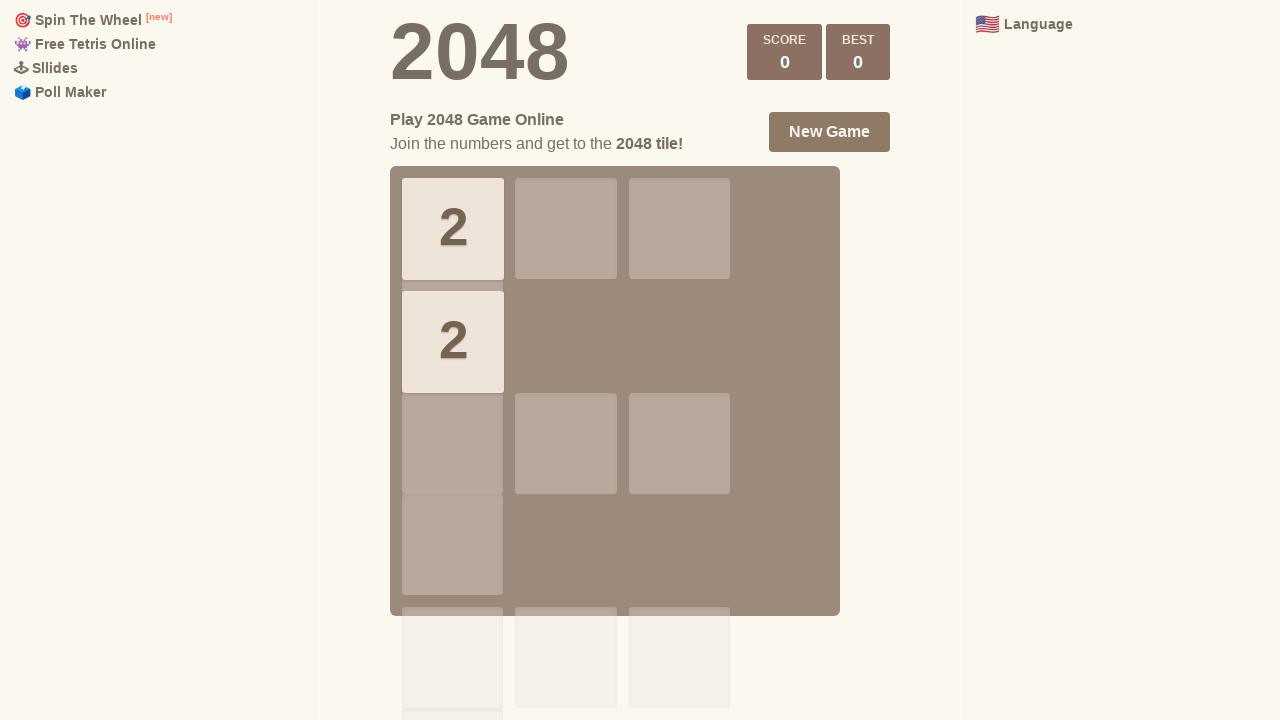

Pressed ArrowUp (move 1 of 2)
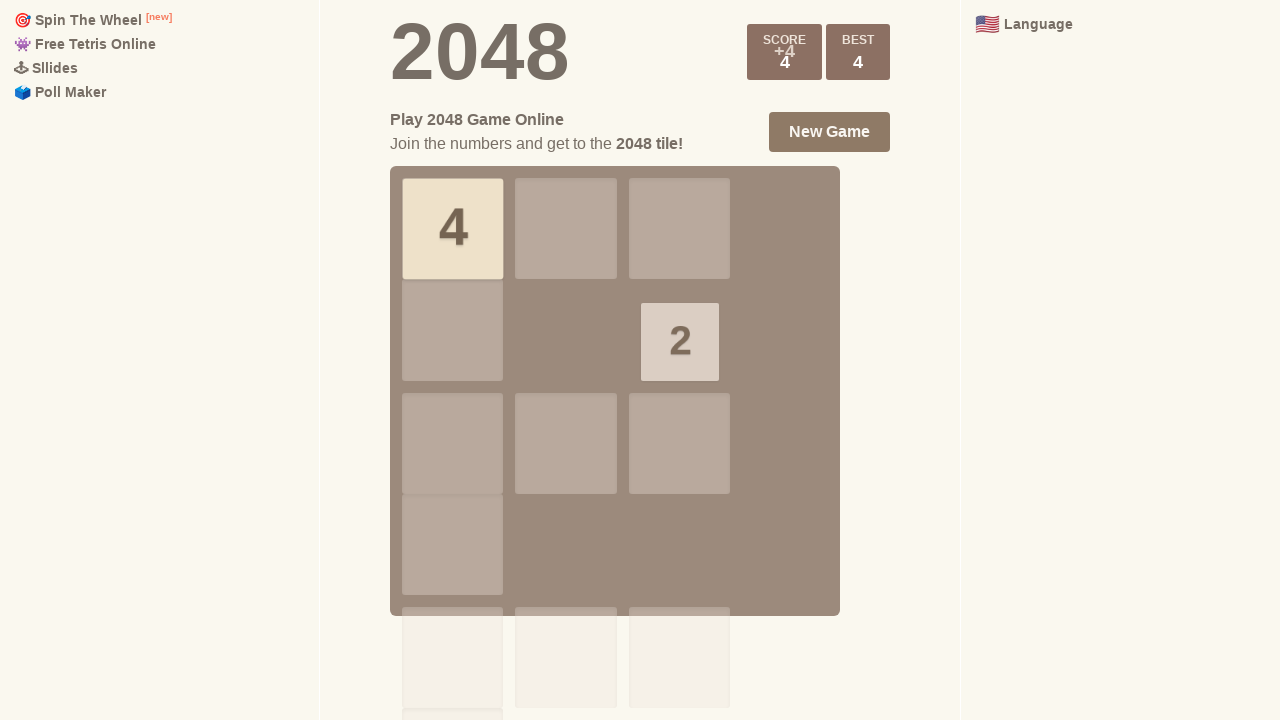

Pressed ArrowUp (move 2 of 2)
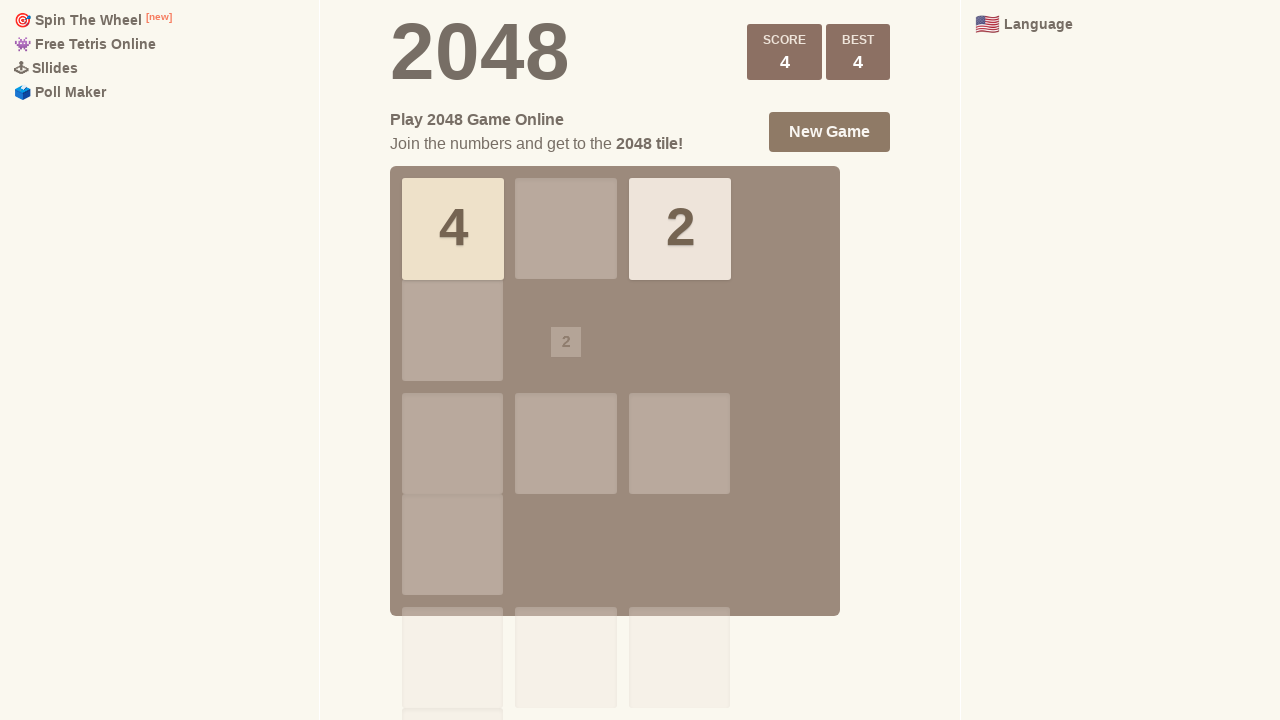

Pressed ArrowRight (move 1 of 2)
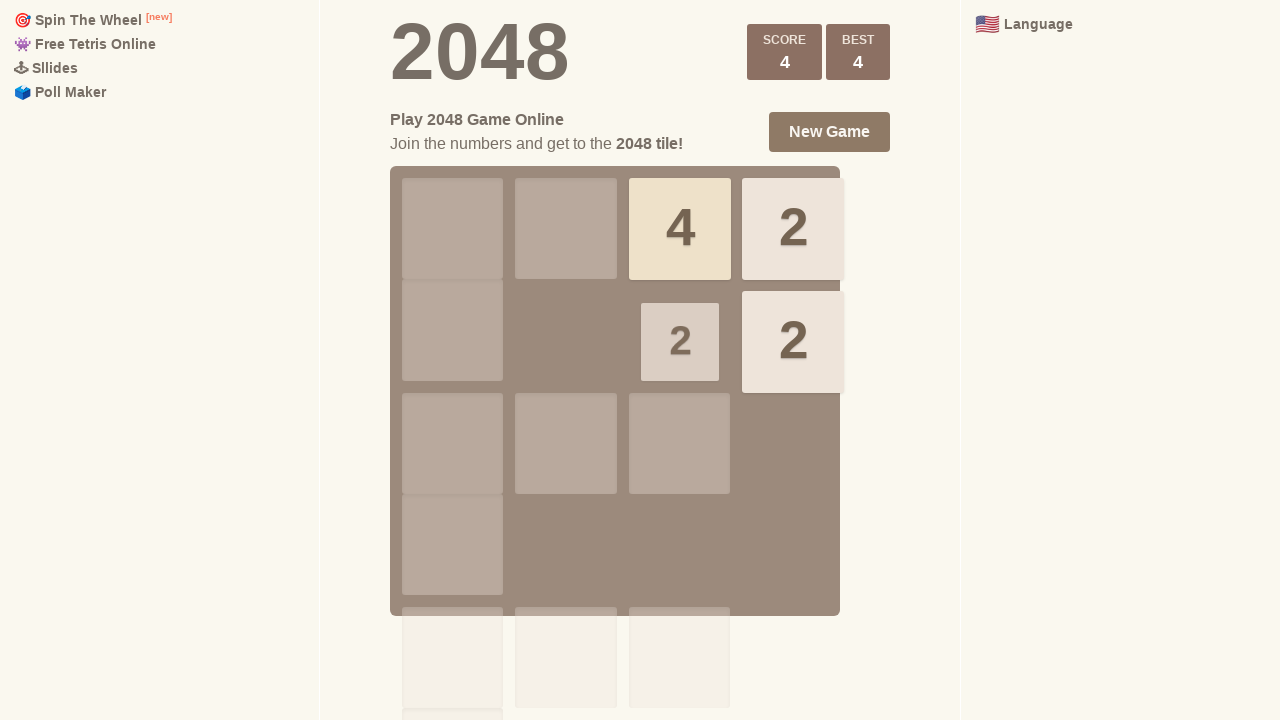

Pressed ArrowRight (move 2 of 2)
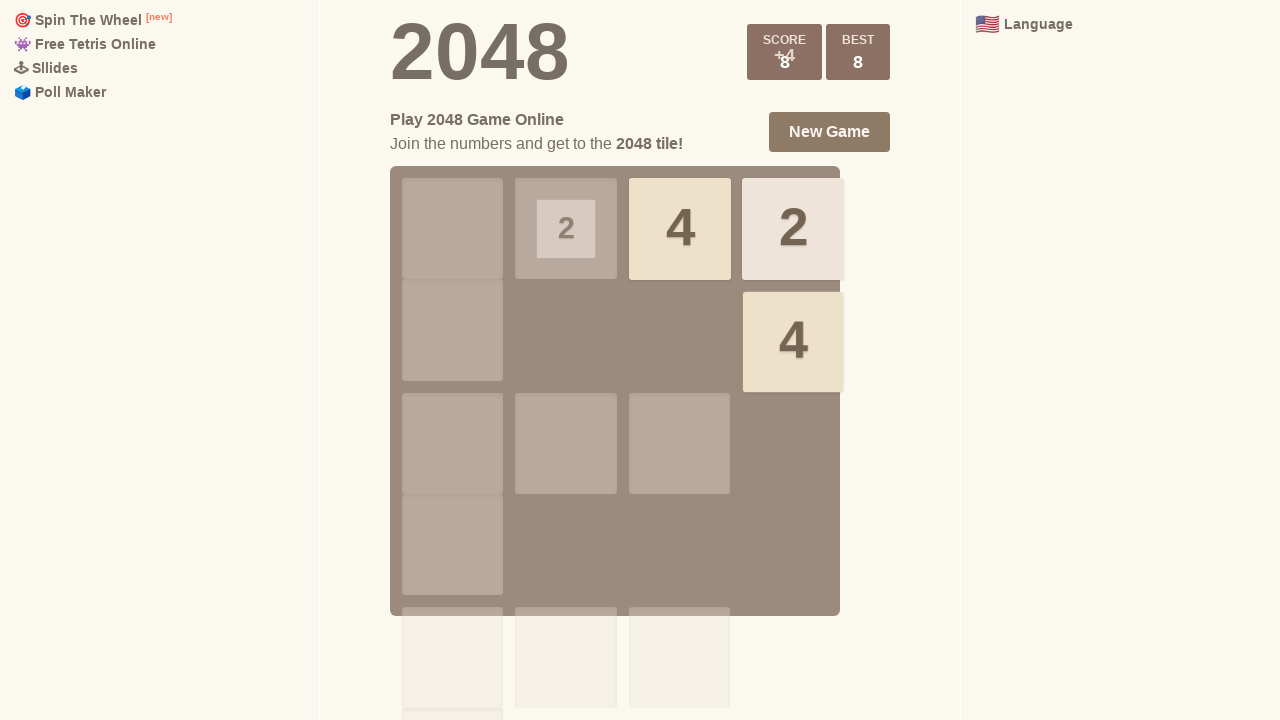

Pressed ArrowDown (move 1 of 2)
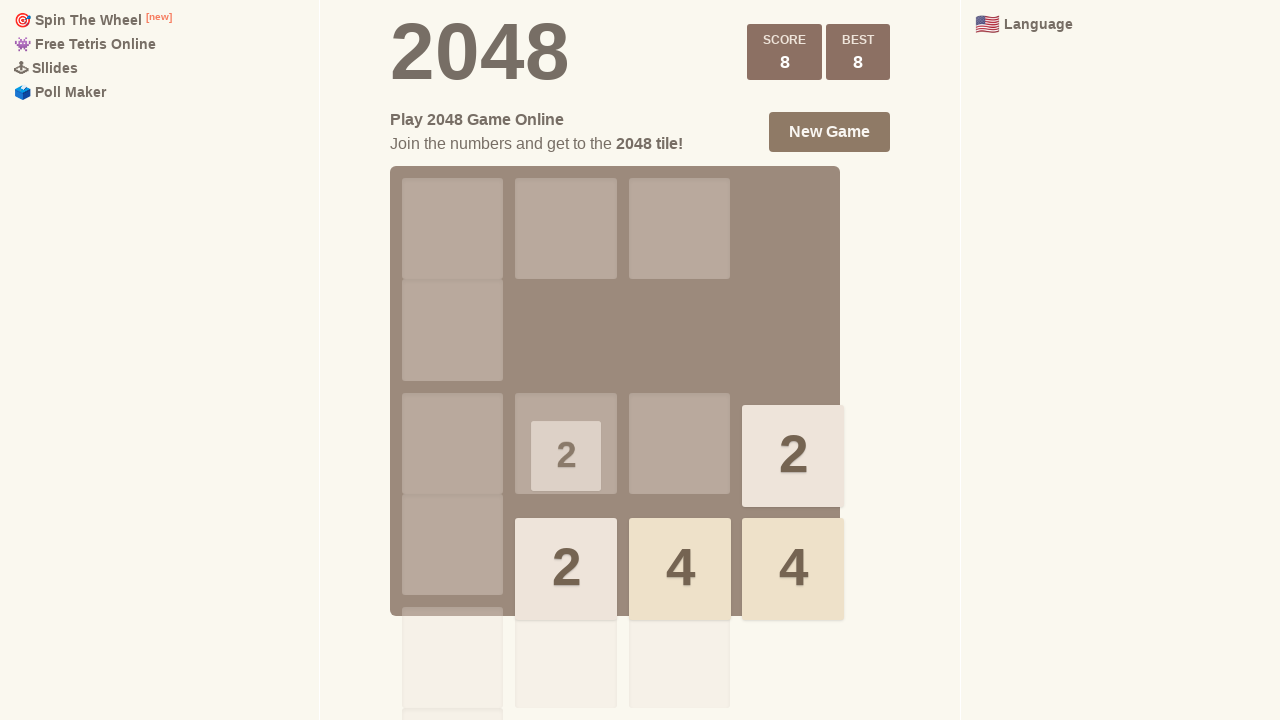

Pressed ArrowDown (move 2 of 2)
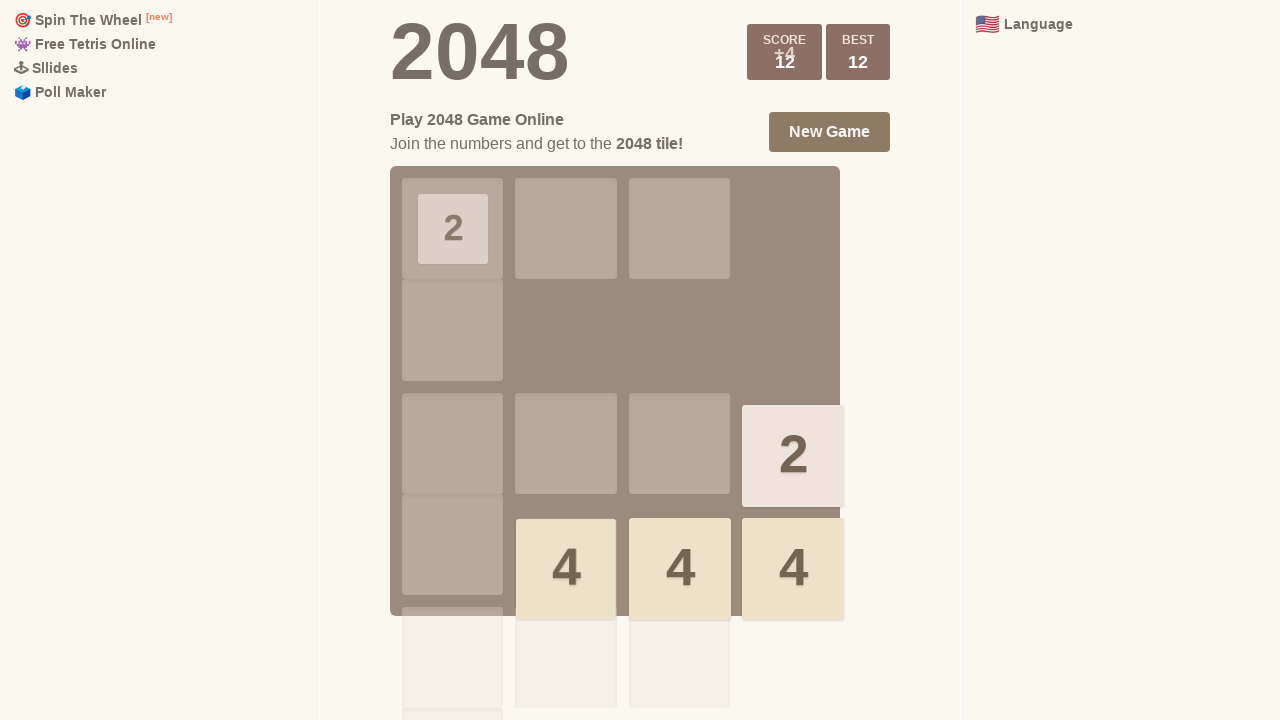

Pressed ArrowLeft (move 1 of 2)
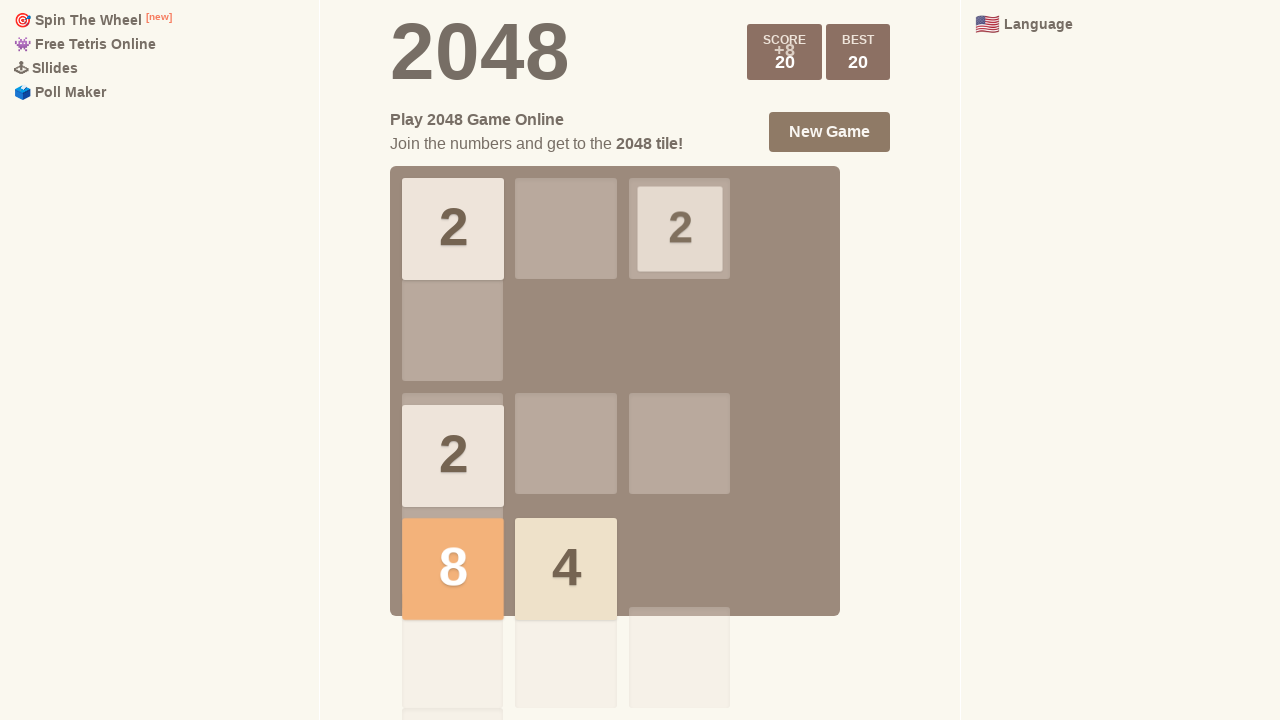

Pressed ArrowLeft (move 2 of 2)
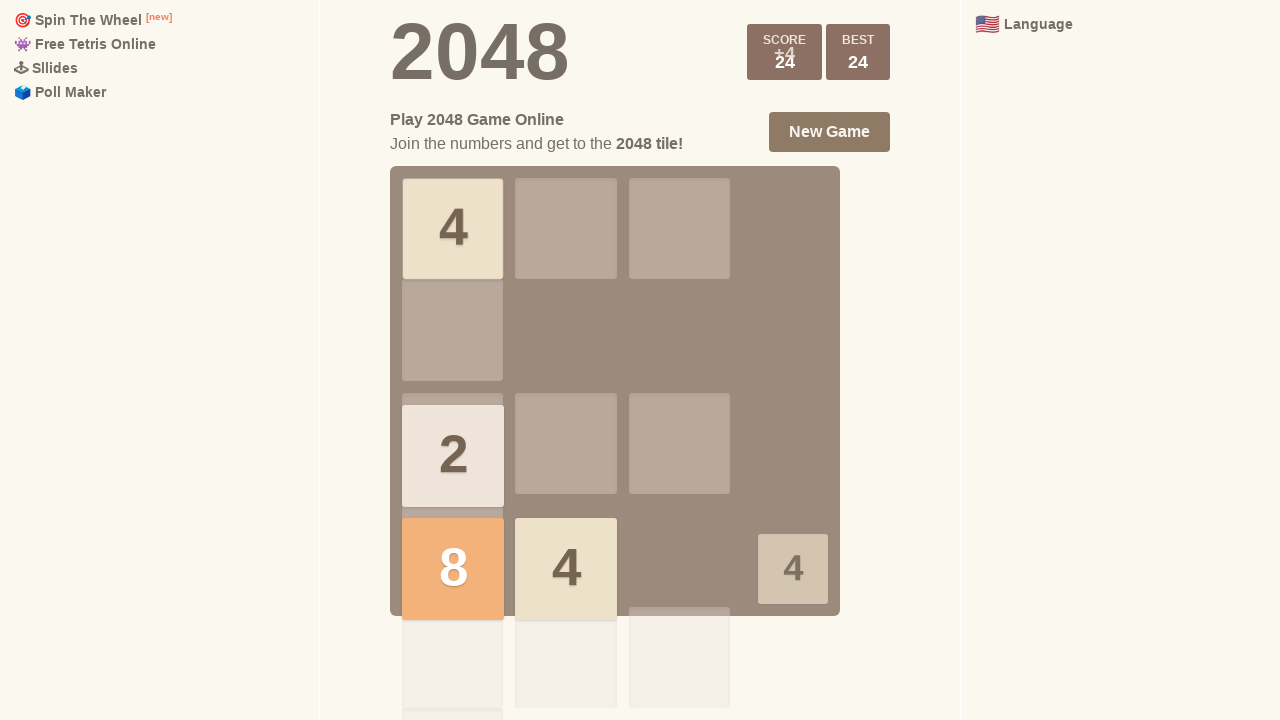

Waited 1000ms to observe game state and score
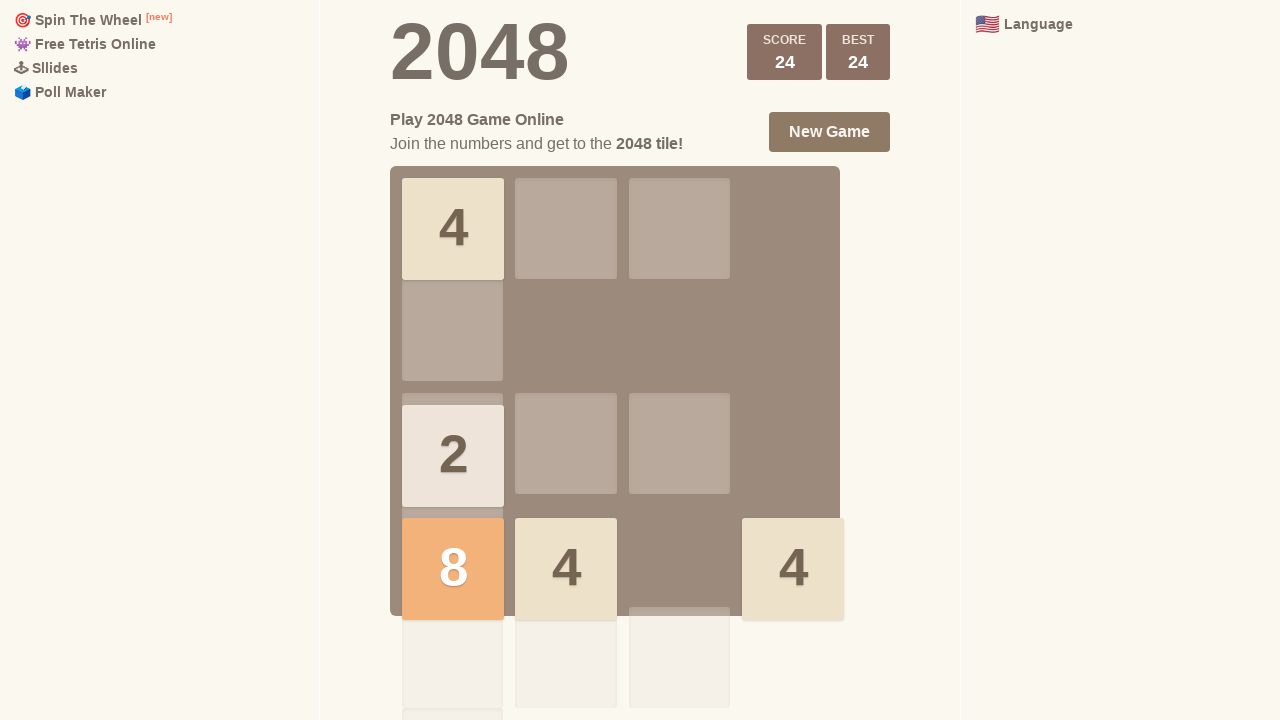

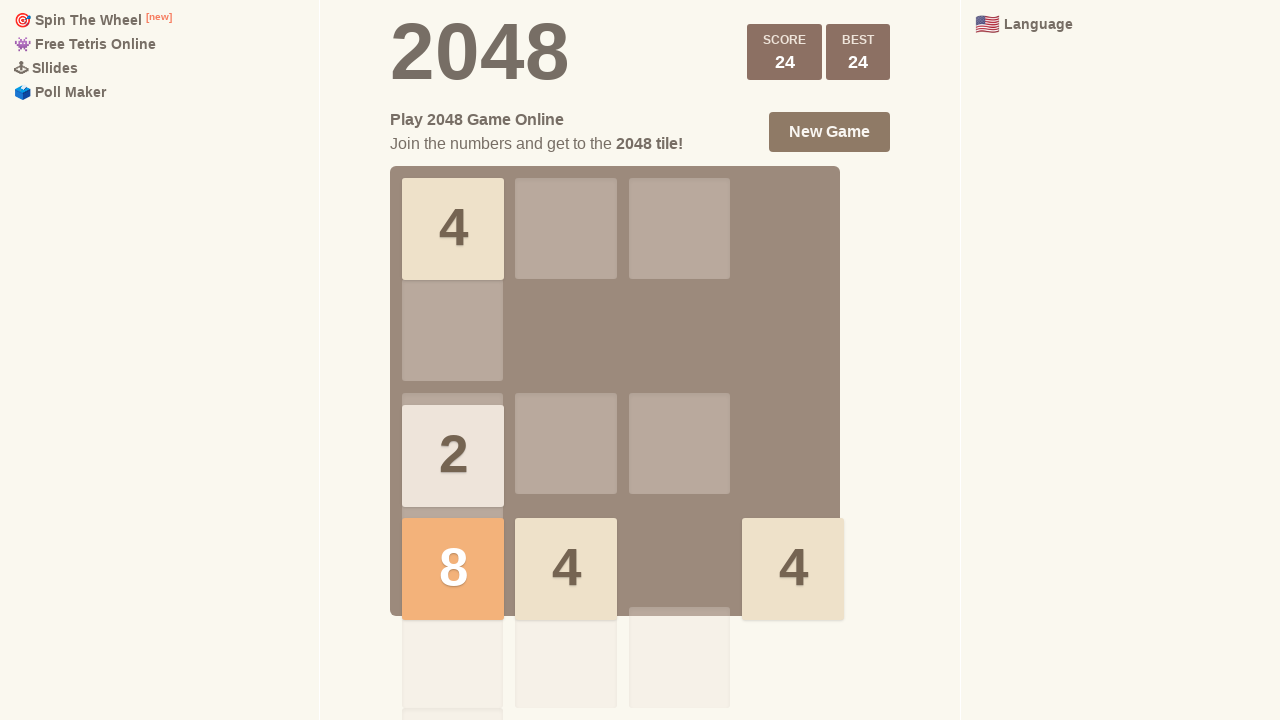